Tests that integer multiplication works correctly on a basic calculator by selecting build 2, entering numbers 5 and 4, selecting multiply operation, and verifying the result is 20.

Starting URL: https://testsheepnz.github.io/BasicCalculator

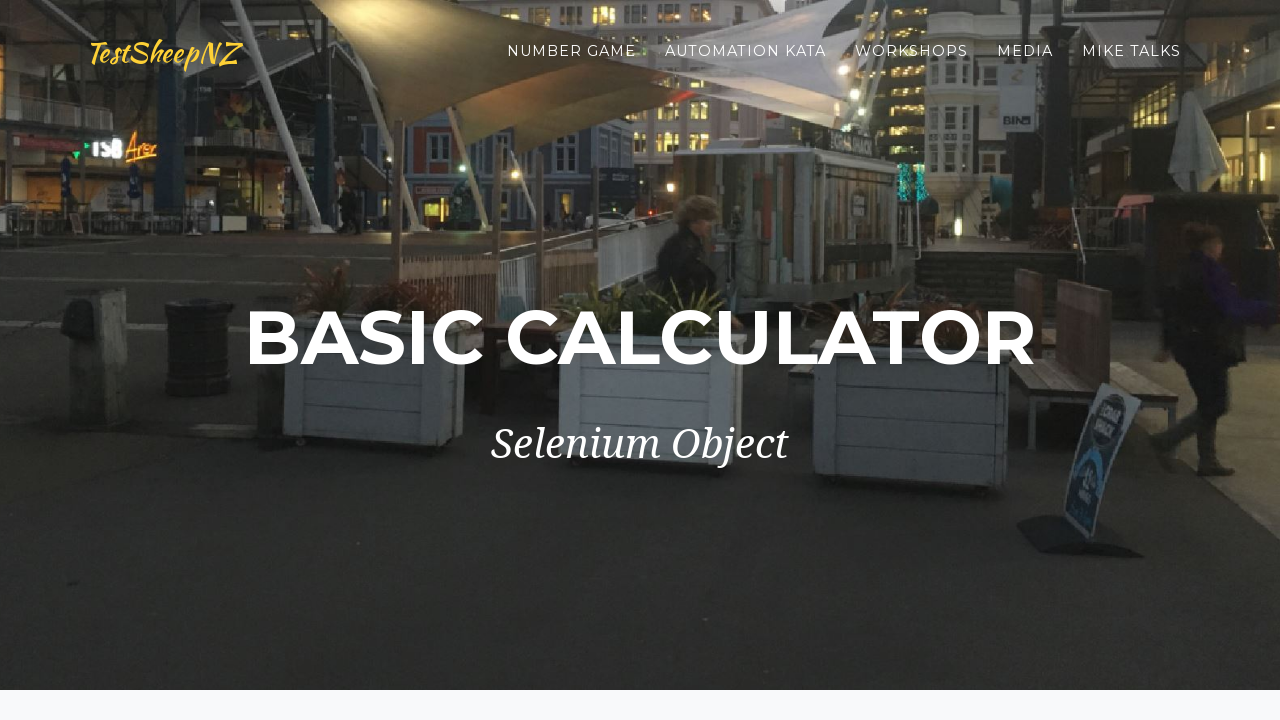

Selected build version 2 from dropdown on select[name="selectBuild"]
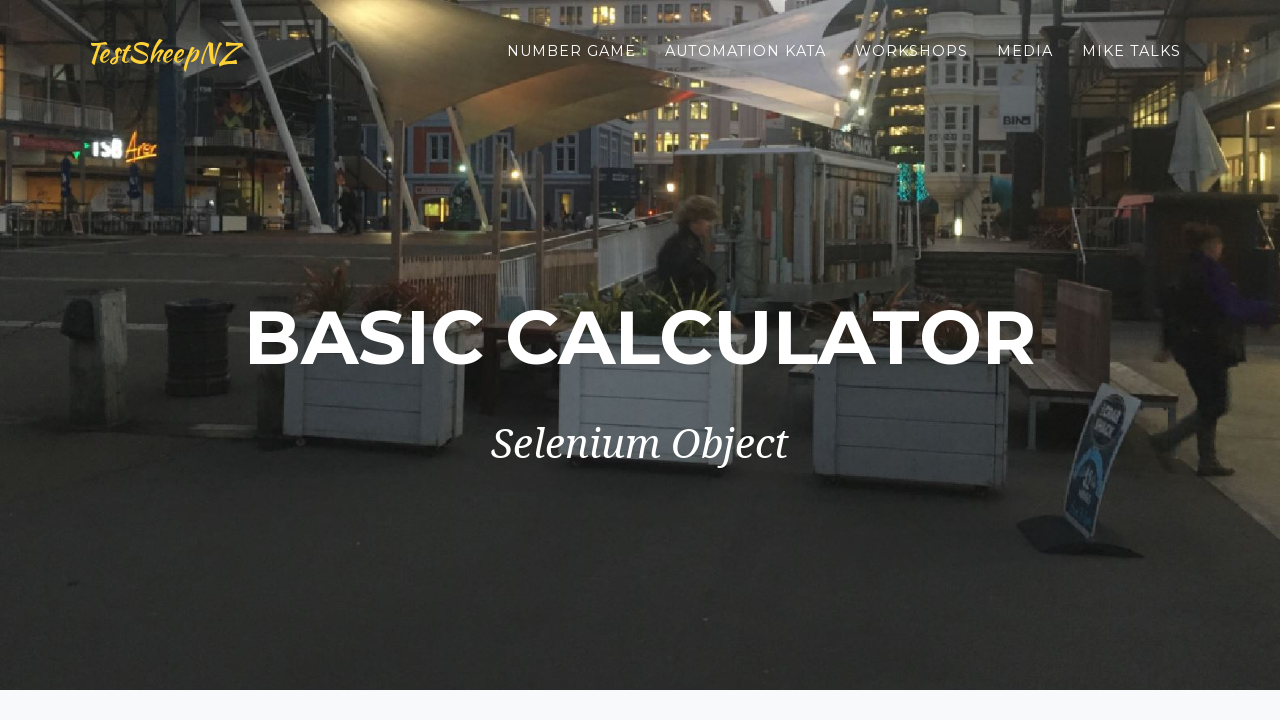

Entered 5 in the first number field on #number1Field
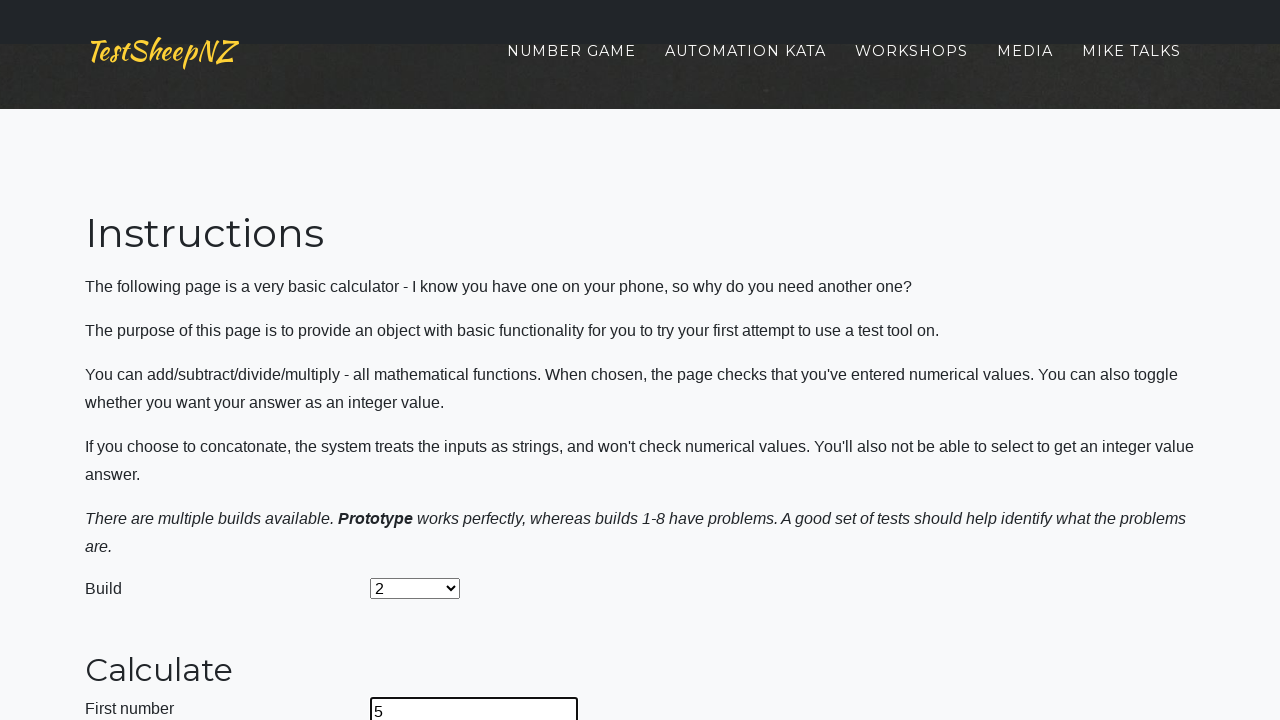

Entered 4 in the second number field on #number2Field
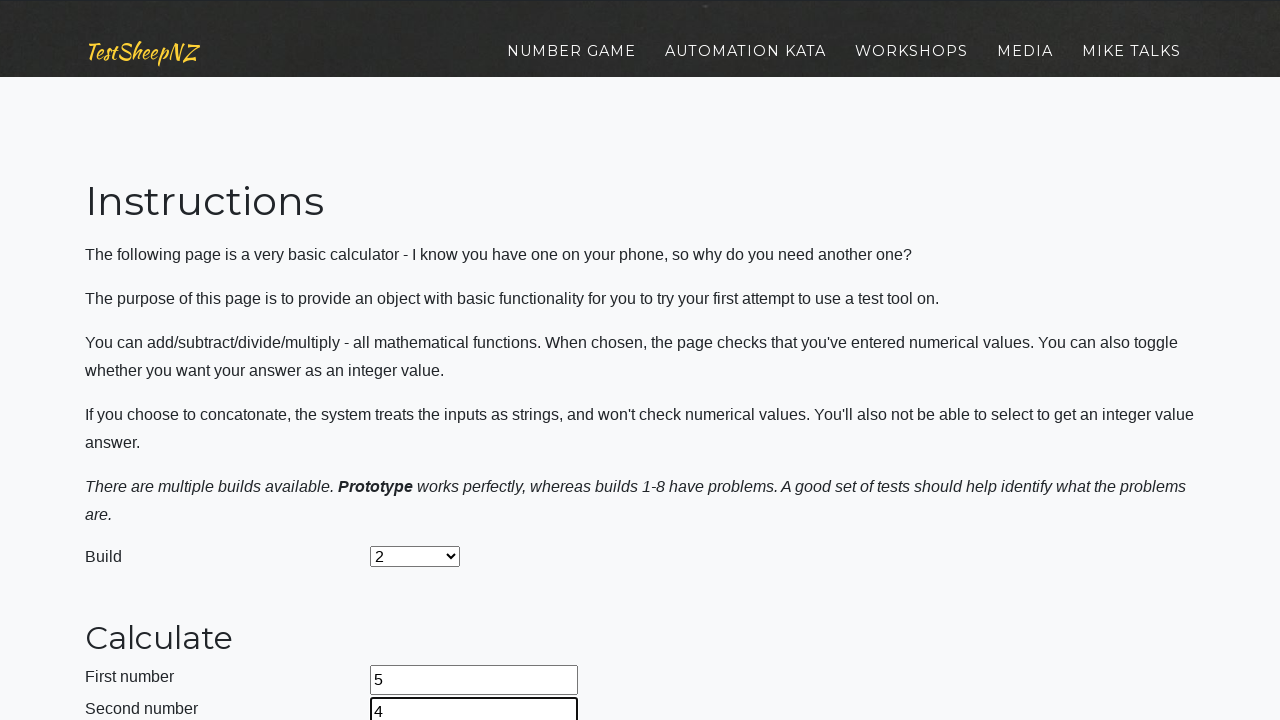

Selected multiply operation from dropdown on select[name="selectOperation"]
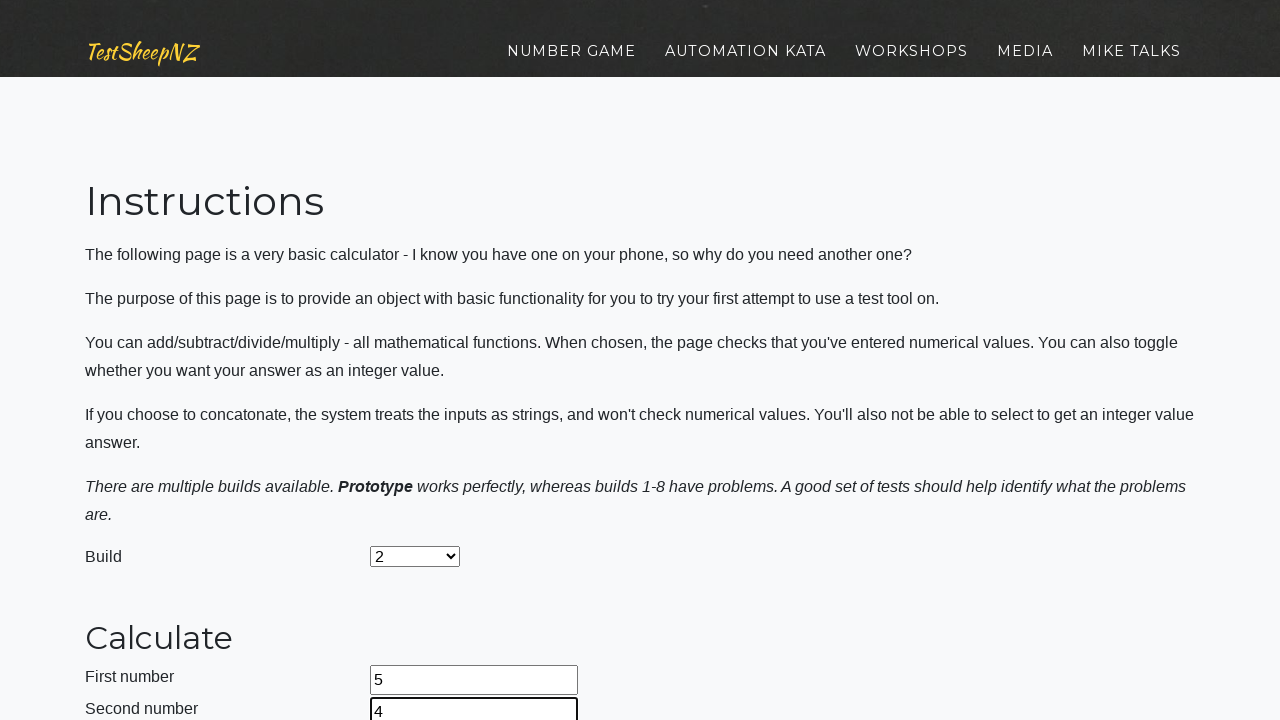

Clicked the calculate button at (422, 361) on #calculateButton
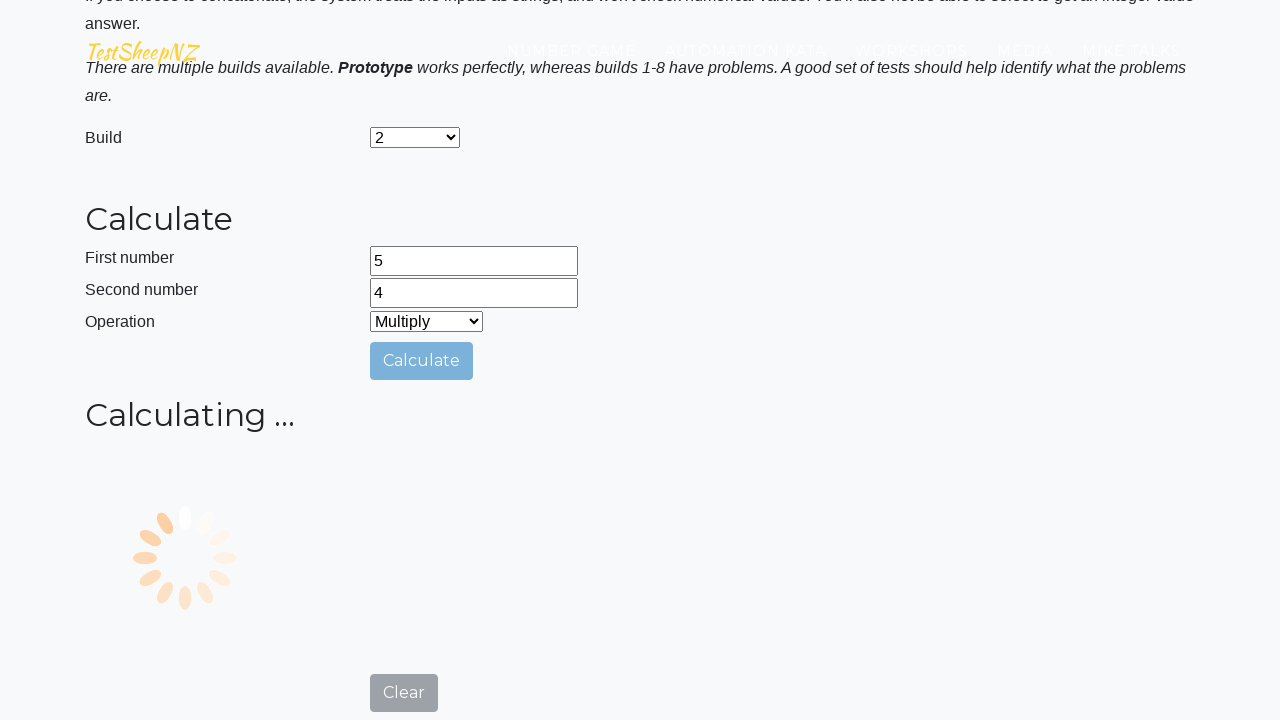

Answer field loaded
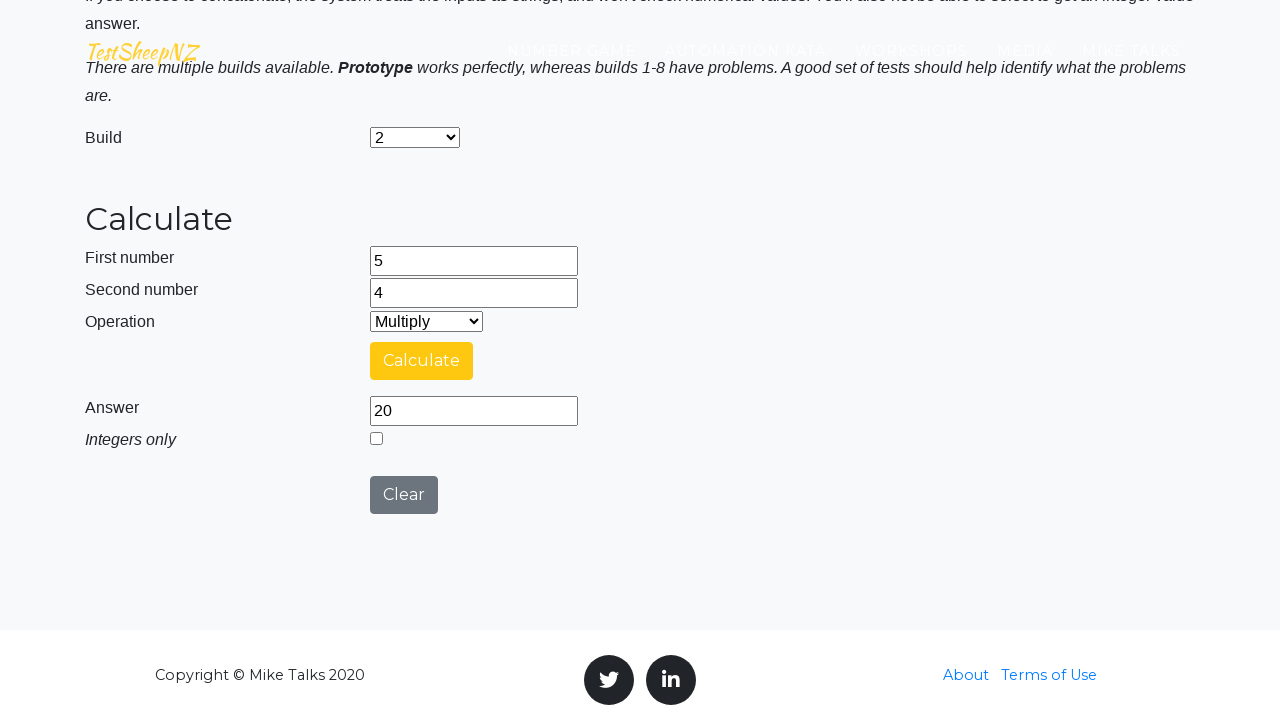

Retrieved answer value from result field
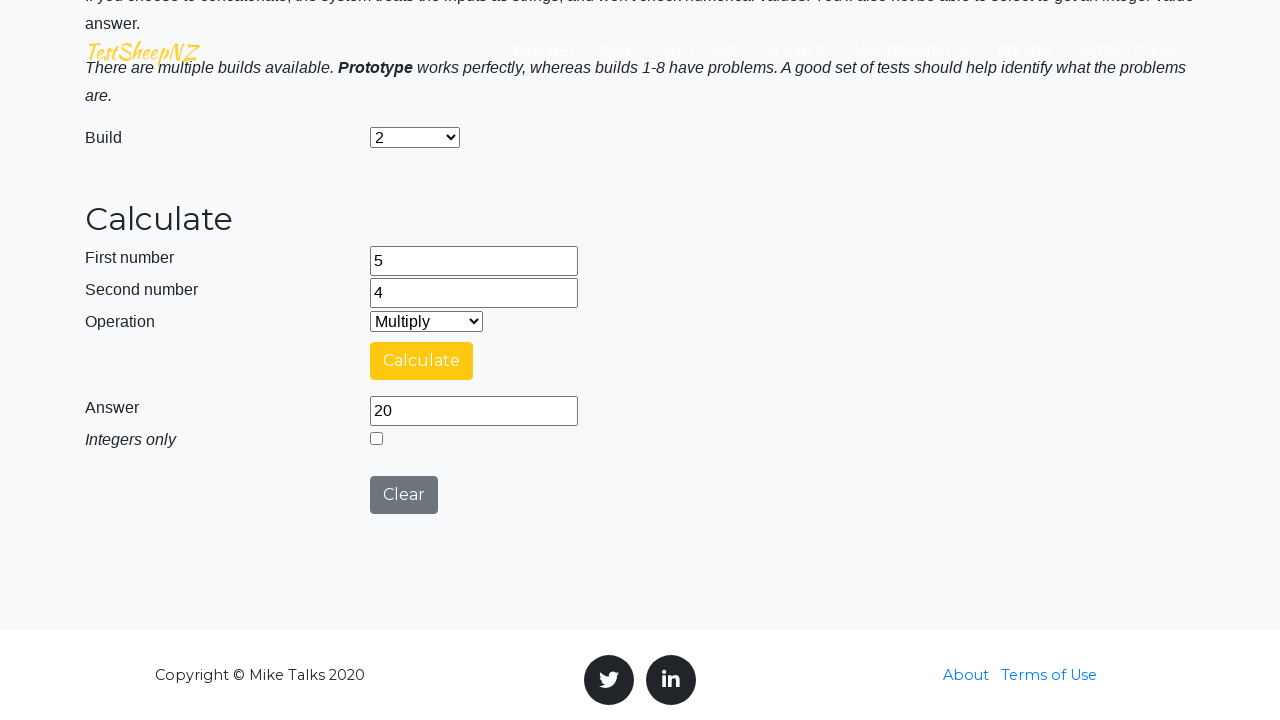

Verified that 5 × 4 = 20
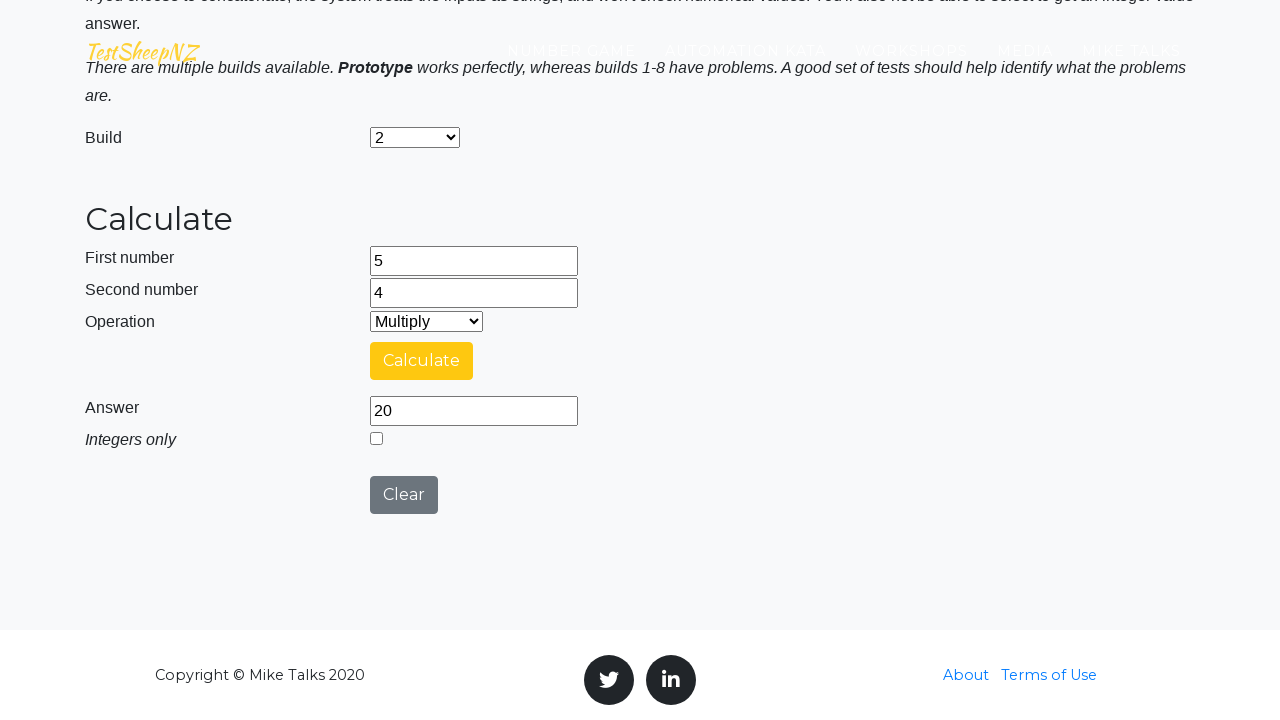

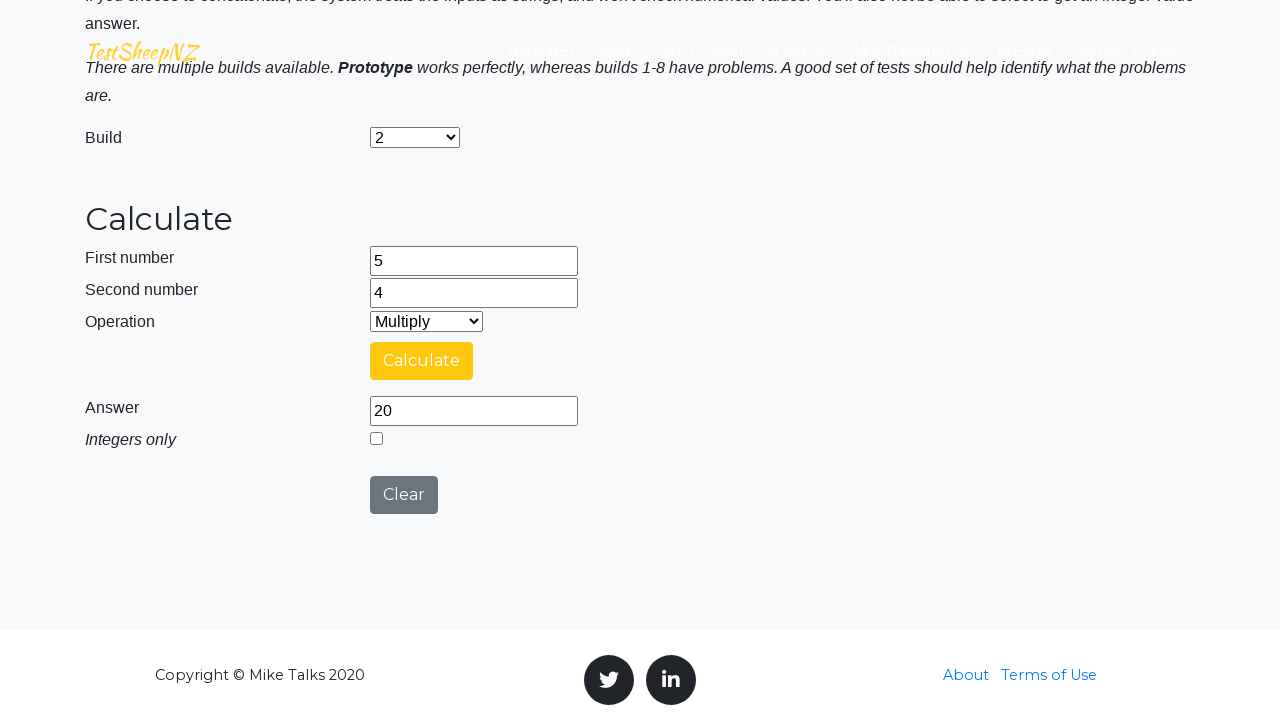